Tests newsletter subscription feature from the home page footer

Starting URL: https://automationexercise.com

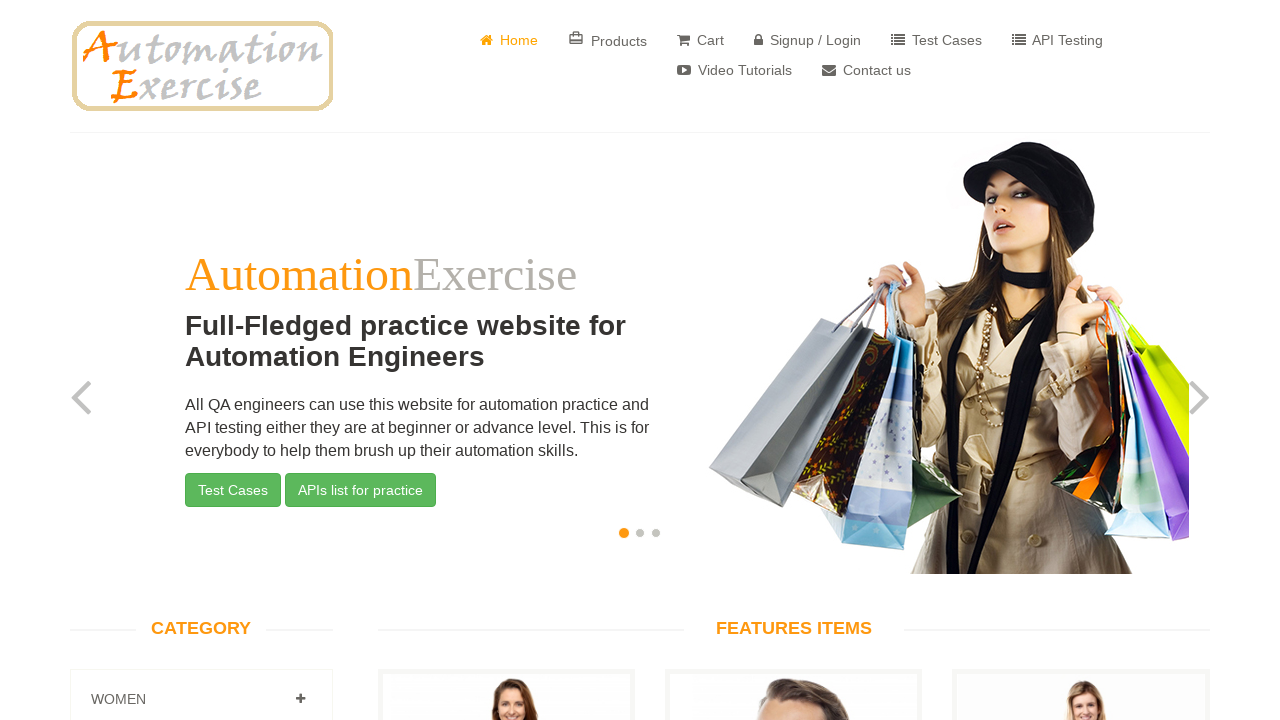

Scrolled to bottom of page to reveal footer
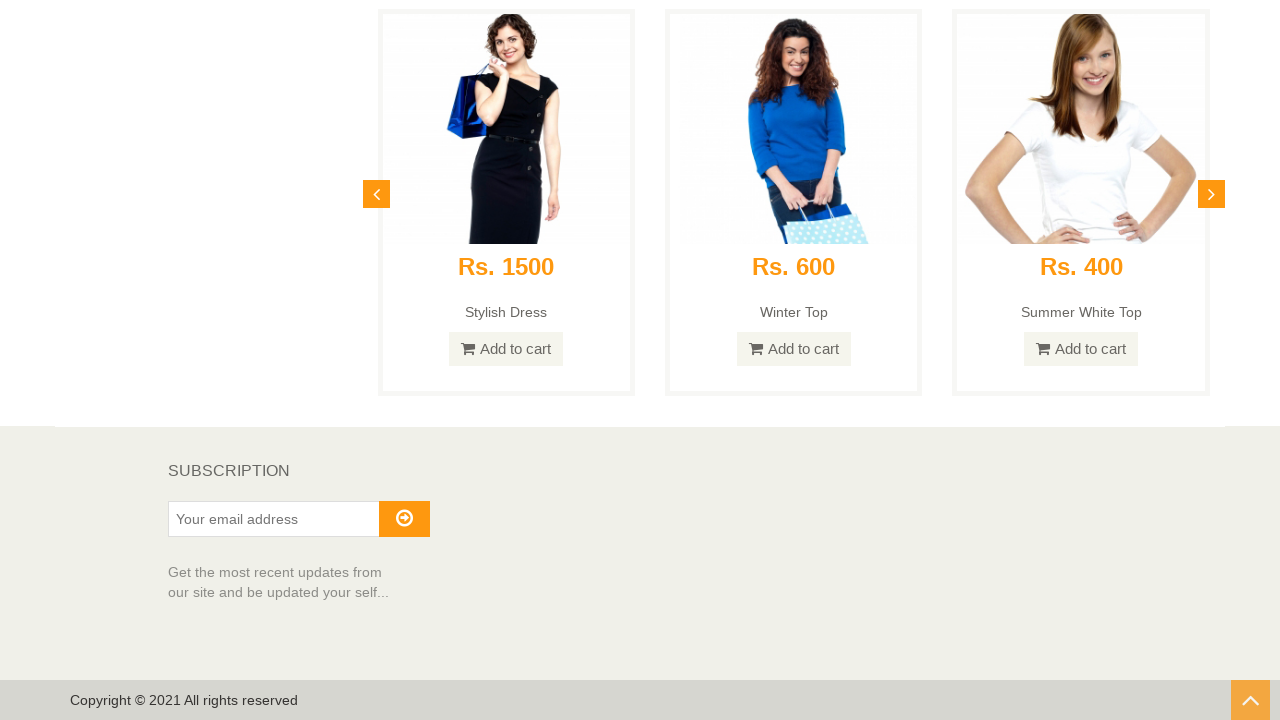

SUBSCRIPTION section loaded in footer
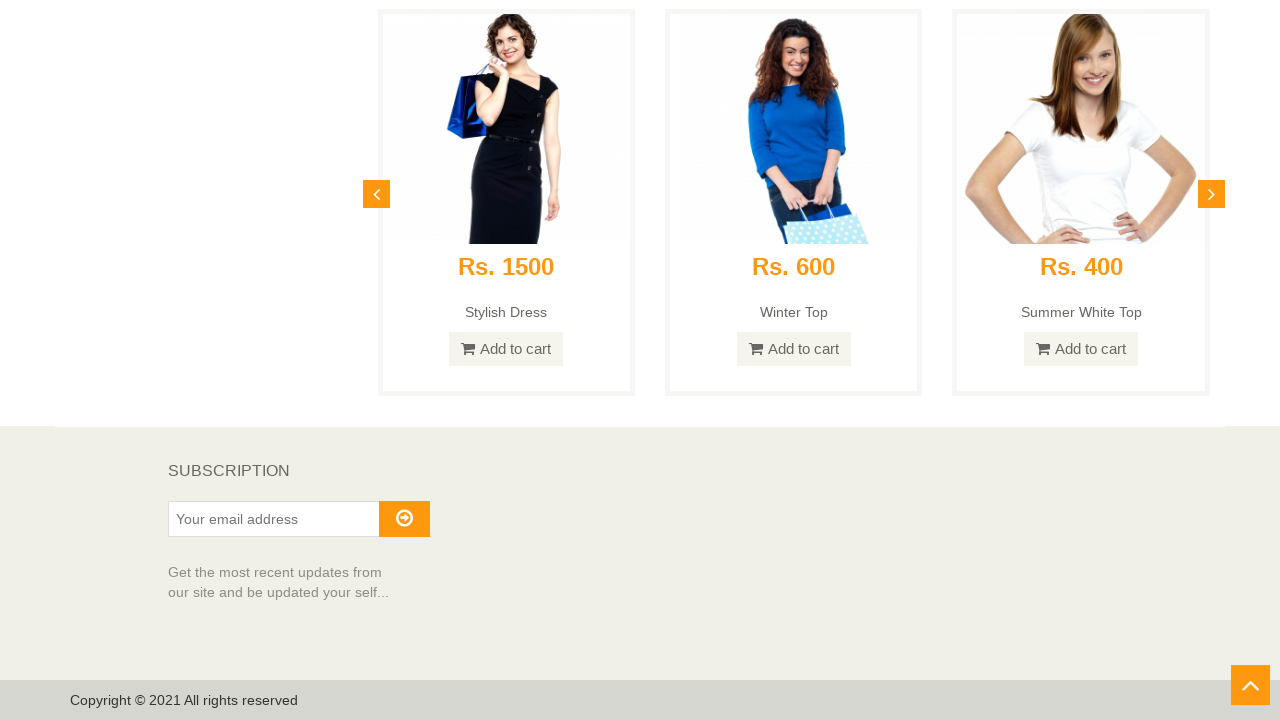

Entered email address 'subscriber@example.com' in subscription field on #susbscribe_email
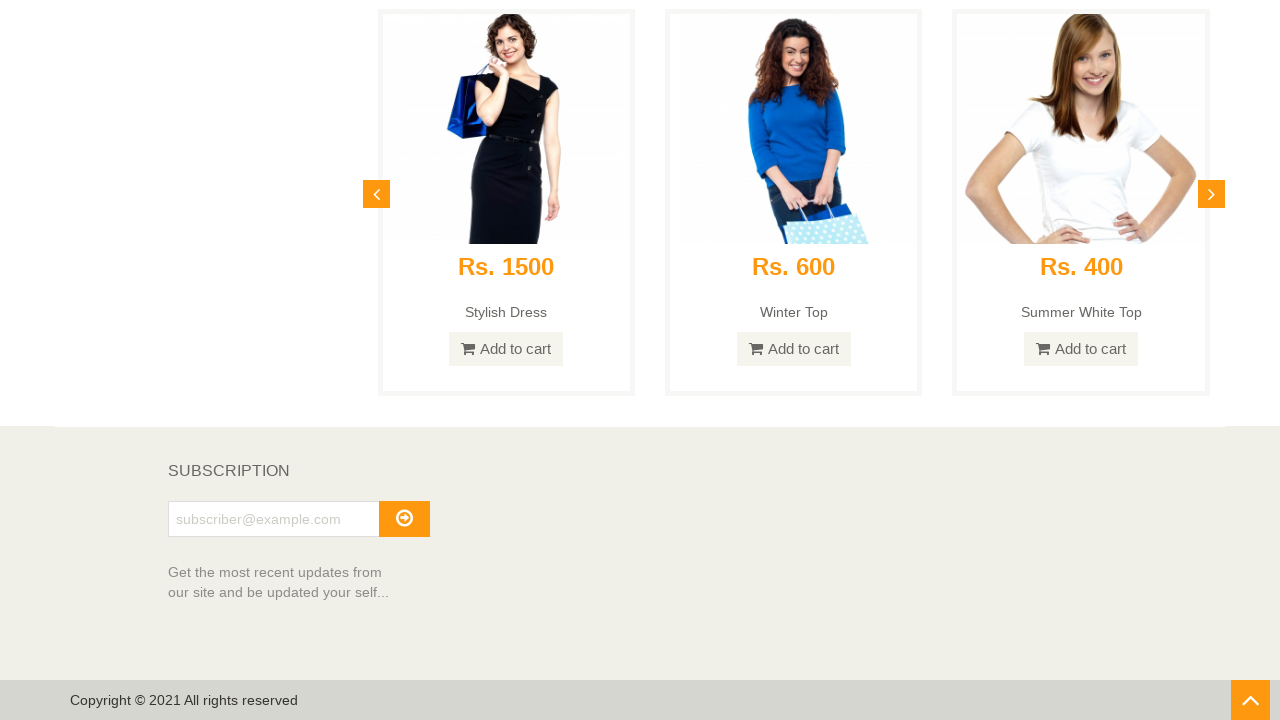

Clicked subscribe button at (404, 519) on #subscribe
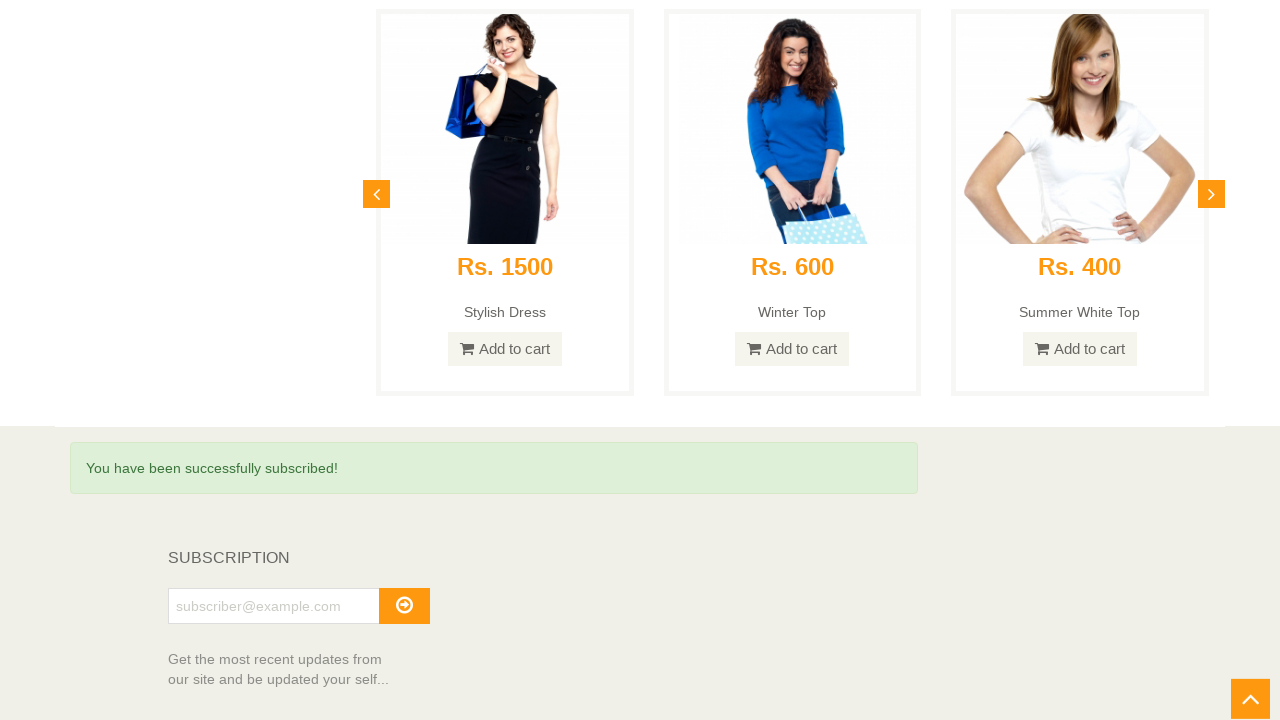

Success message 'You have been successfully subscribed!' appeared
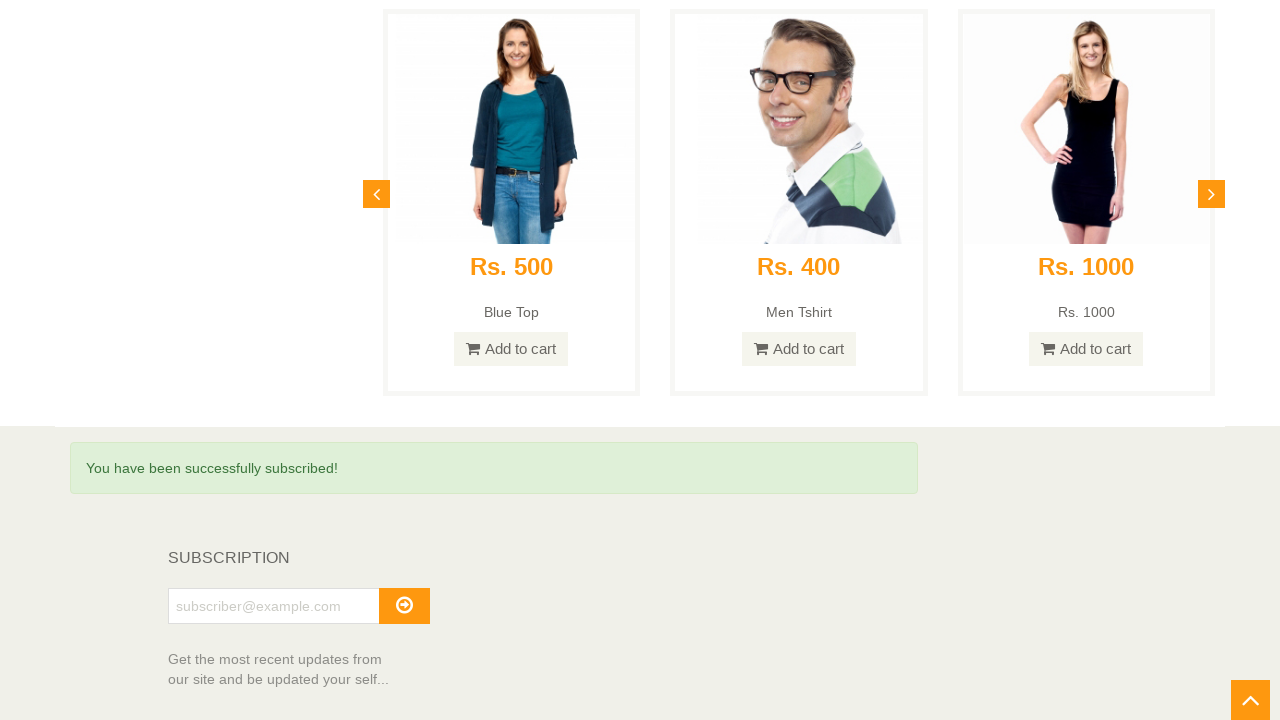

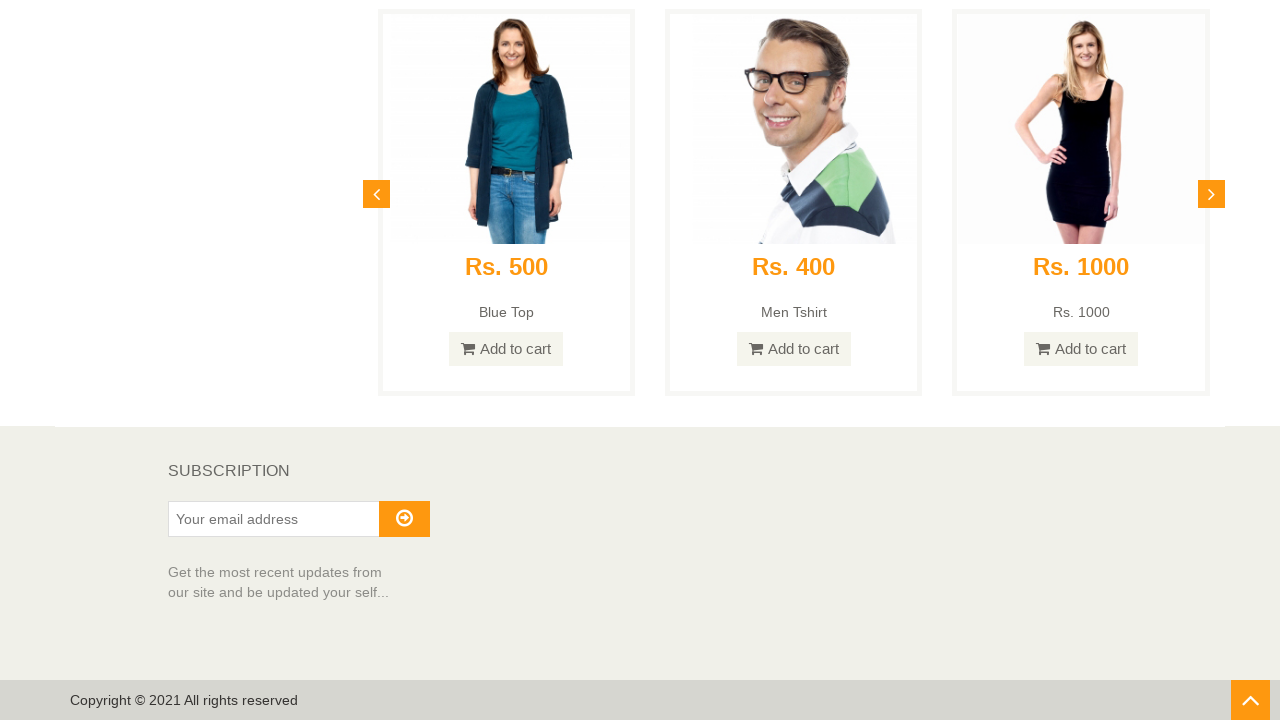